Tests form submission with dynamic attributes by filling in full name, email, event date, and details fields, then submitting and verifying the success message appears.

Starting URL: https://training-support.net/webelements/dynamic-attributes

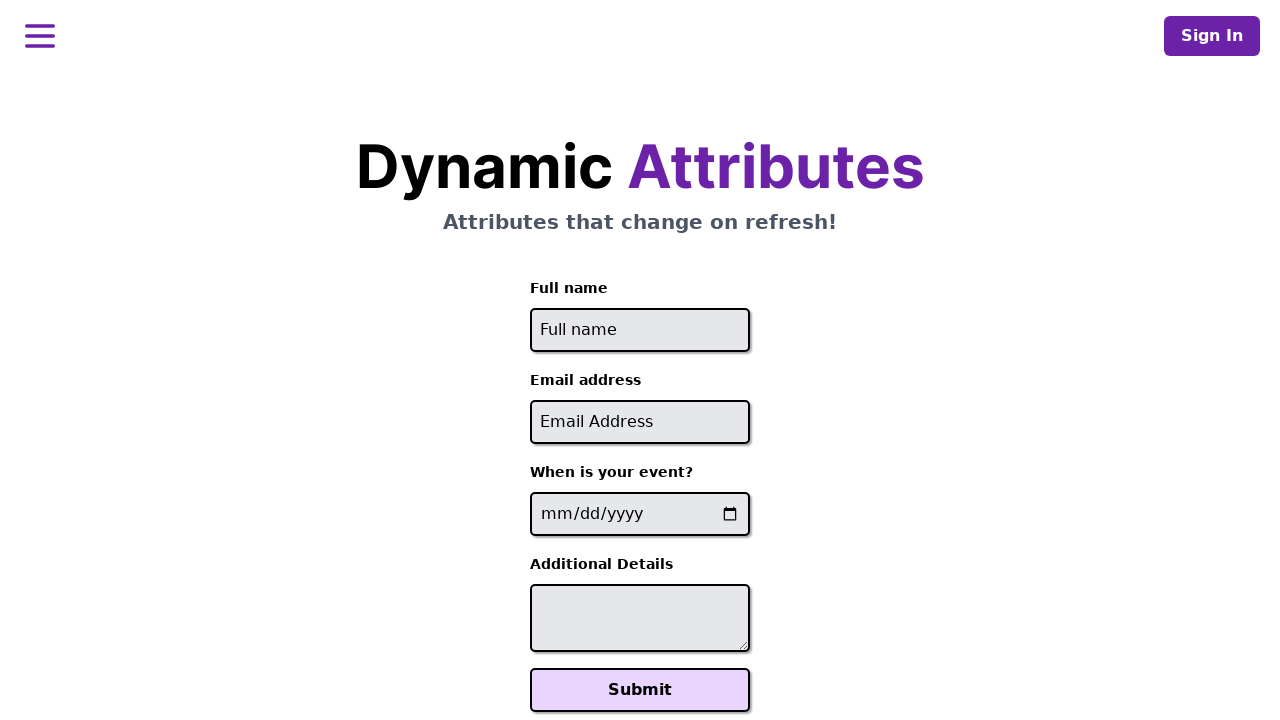

Filled full name field with 'Raiden Shogun' using xpath with starts-with on //input[starts-with(@id, 'full-name')]
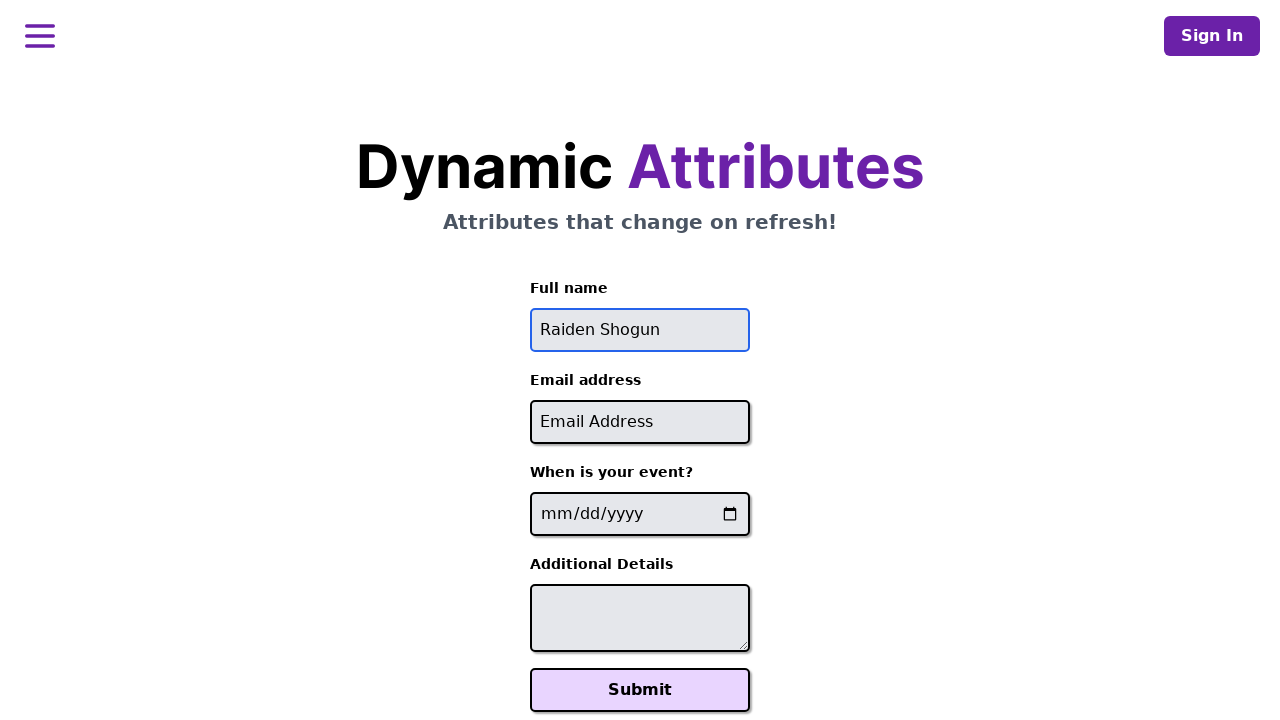

Filled email field with 'raiden@electromail.com' using xpath with contains on //input[contains(@id, '-email')]
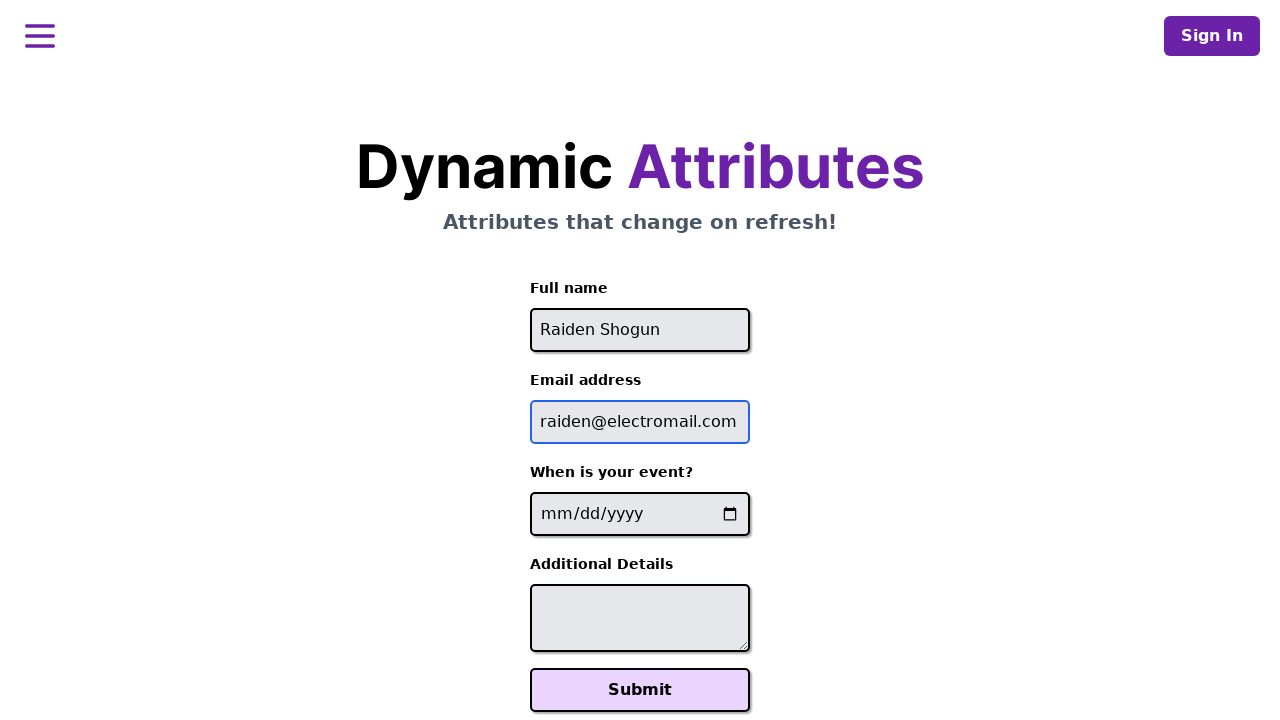

Filled event date field with '2025-06-26' on //input[contains(@name, '-event-date-')]
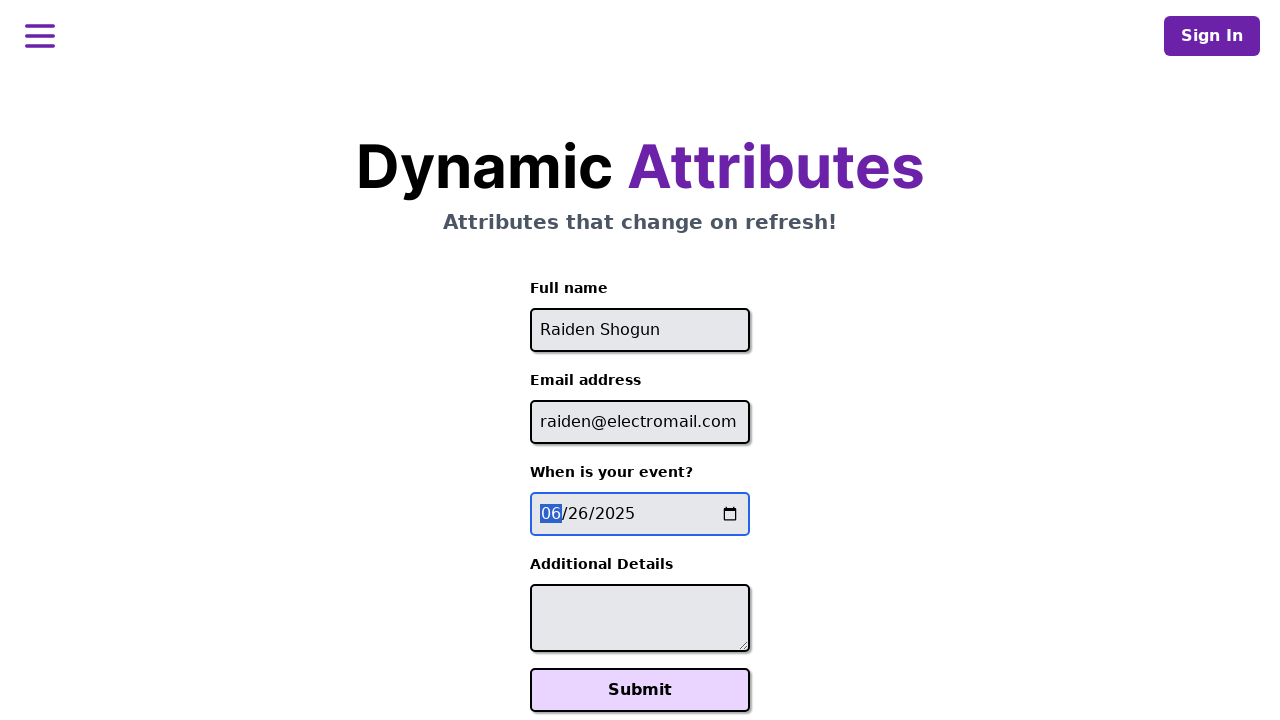

Filled additional details textarea with 'It will be electric!' on //textarea[contains(@id, '-additional-details-')]
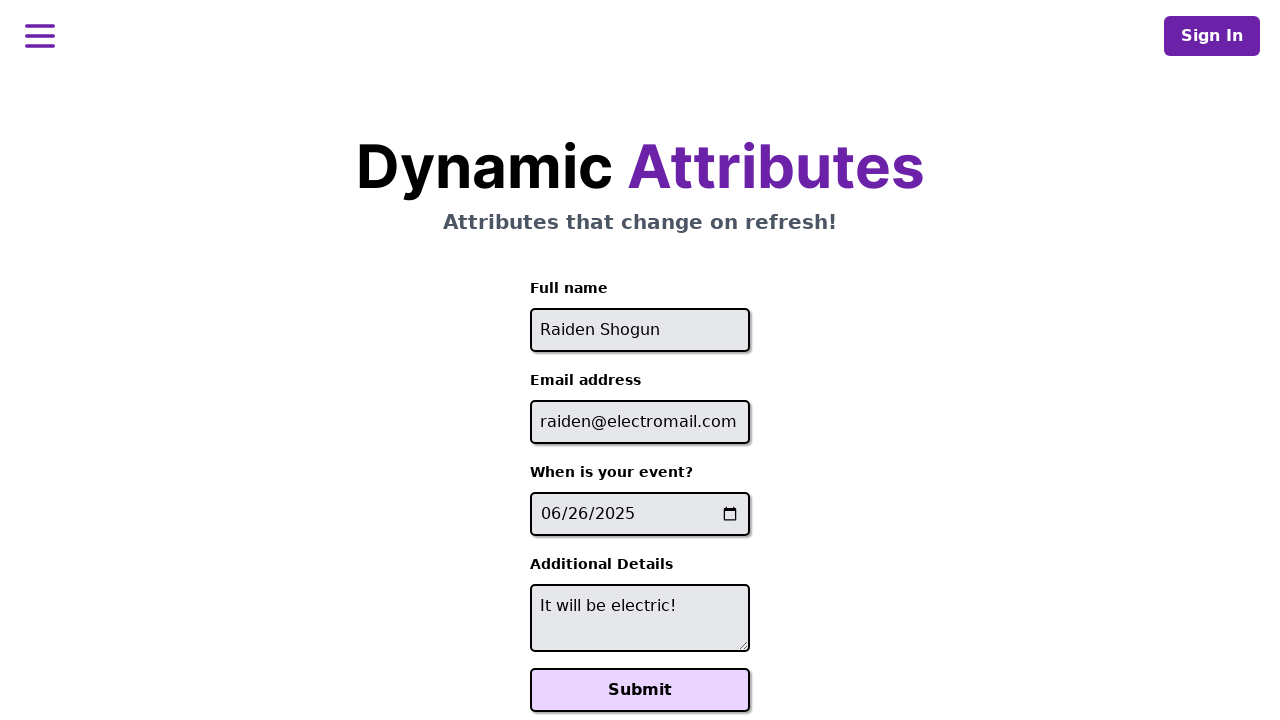

Clicked the Submit button at (640, 690) on xpath=//button[text()='Submit']
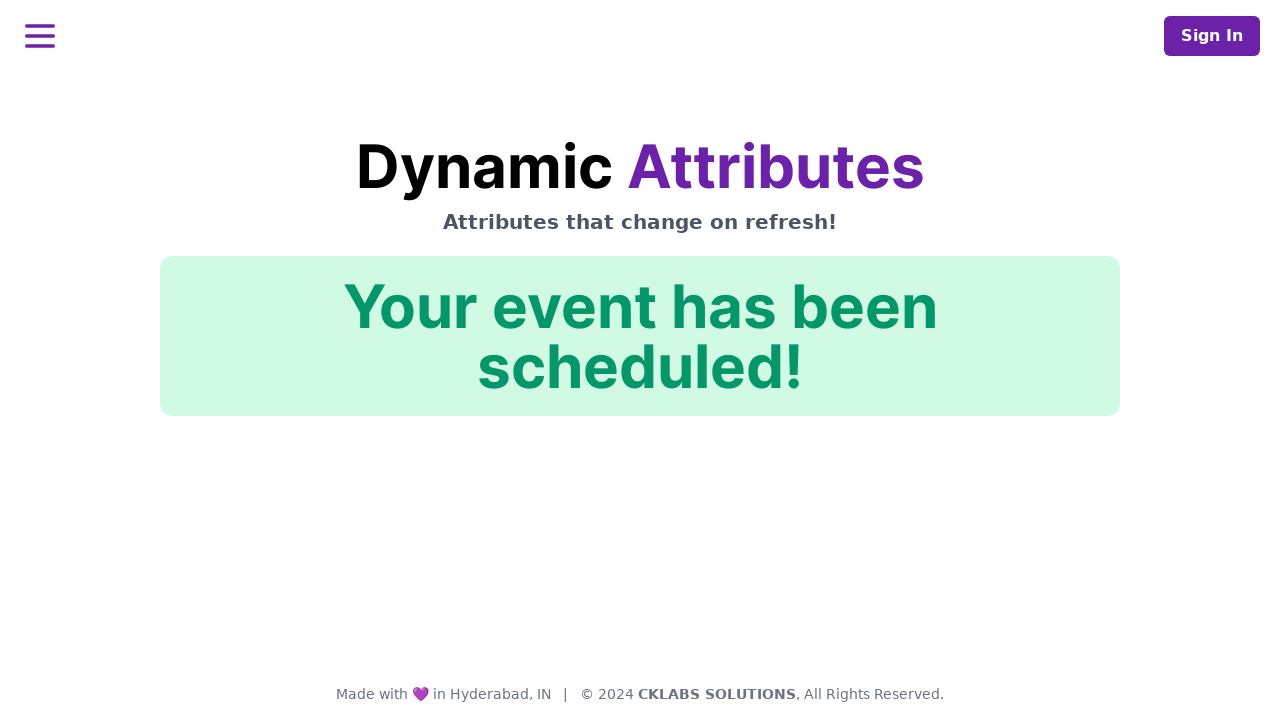

Success message appeared in #action-confirmation element
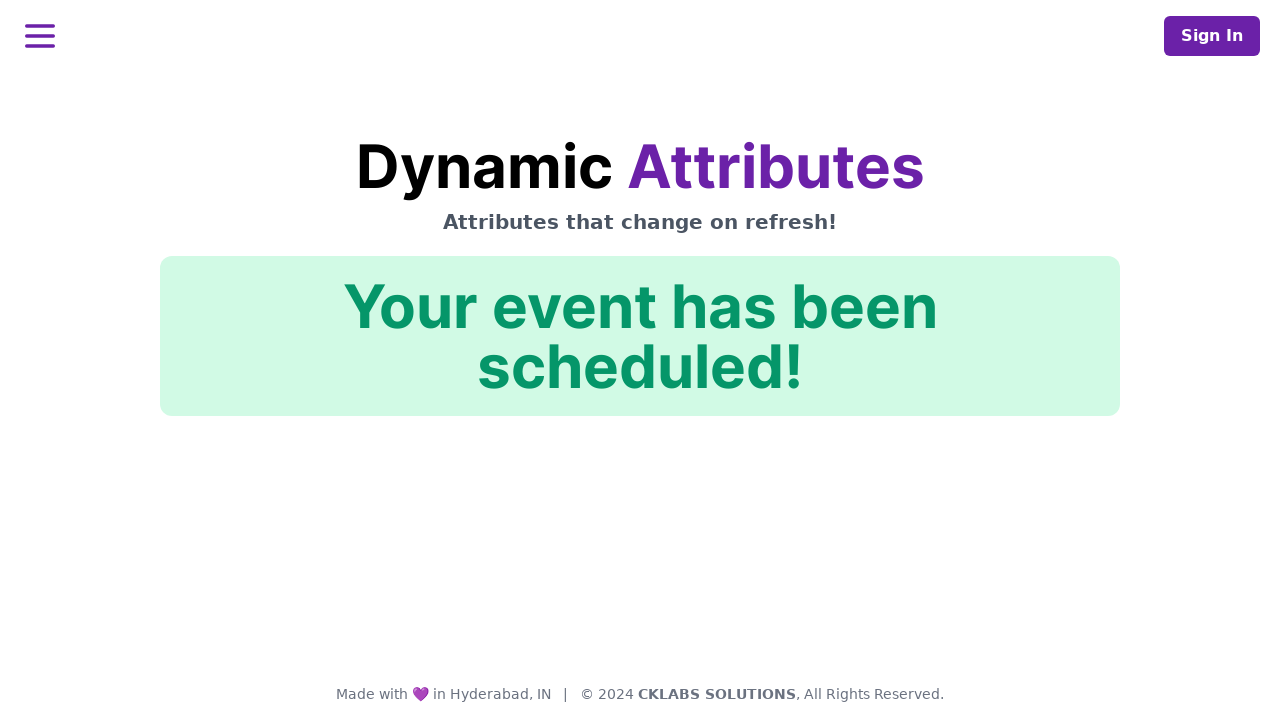

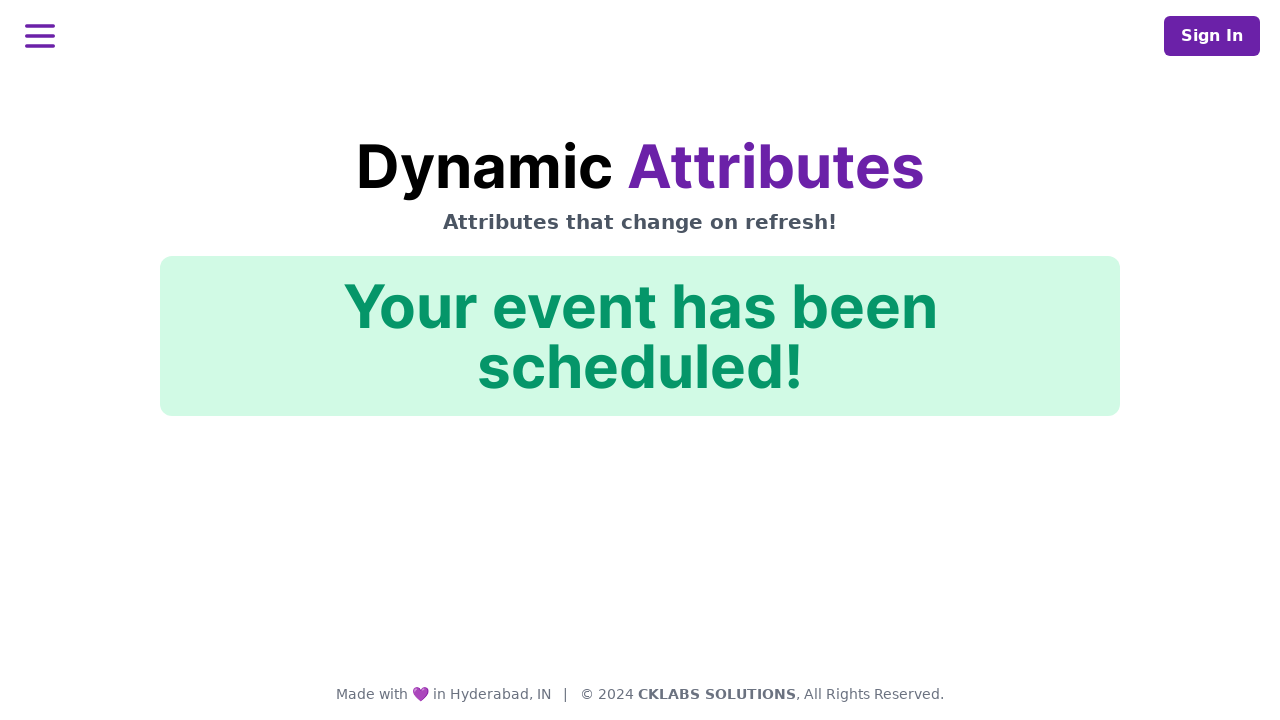